Tests JavaScript confirm dialog by clicking the second button, dismissing the alert, and verifying the cancel message

Starting URL: https://the-internet.herokuapp.com/javascript_alerts

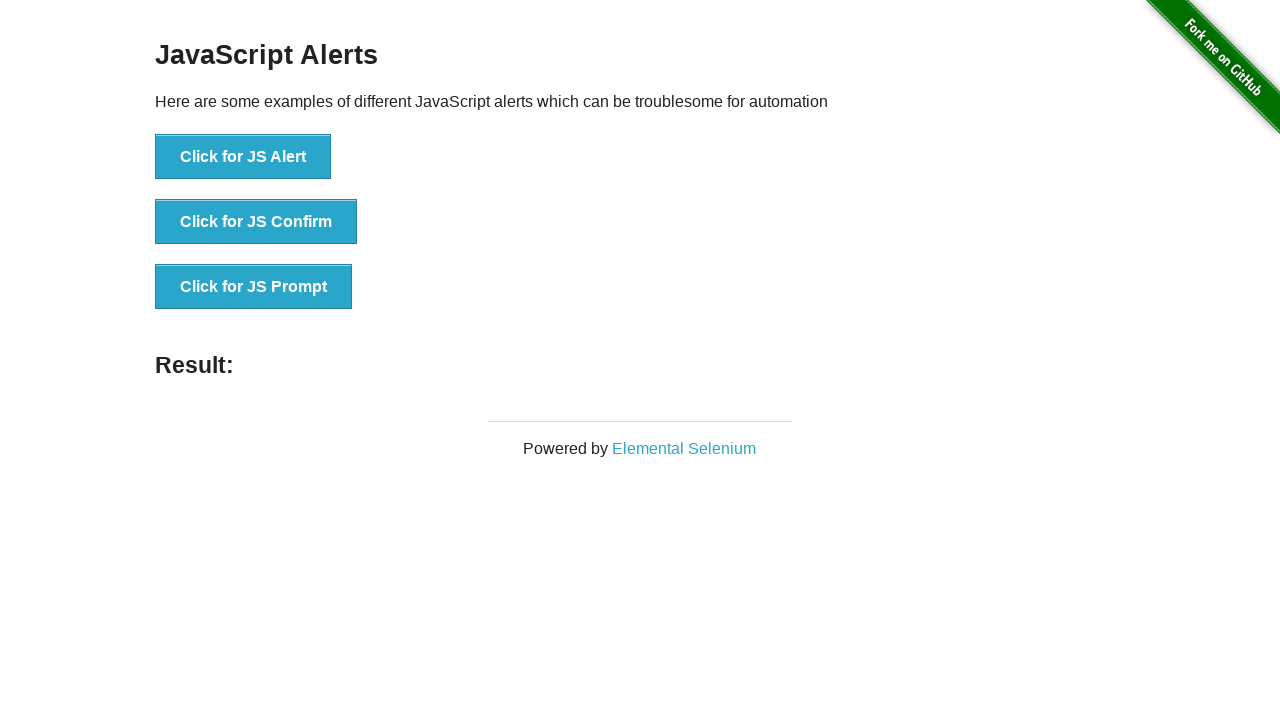

Set up dialog handler to dismiss alerts
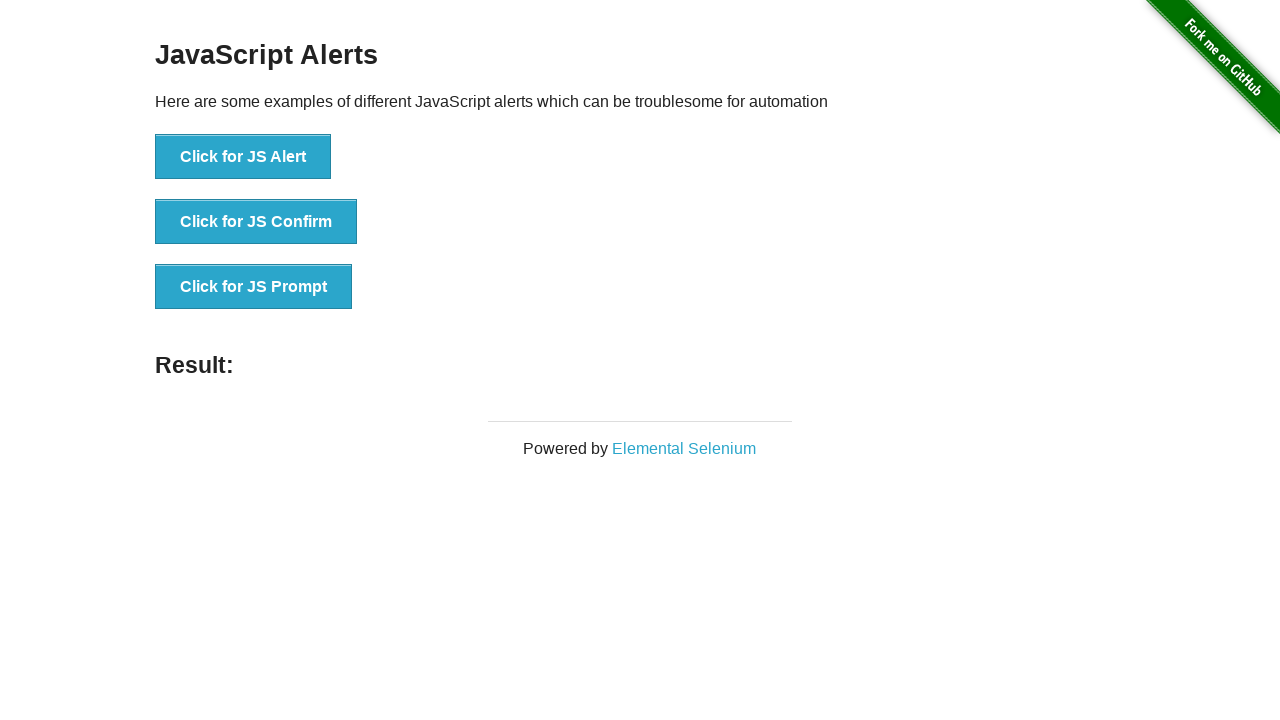

Clicked the confirm button to trigger JavaScript dialog at (256, 222) on button[onclick='jsConfirm()']
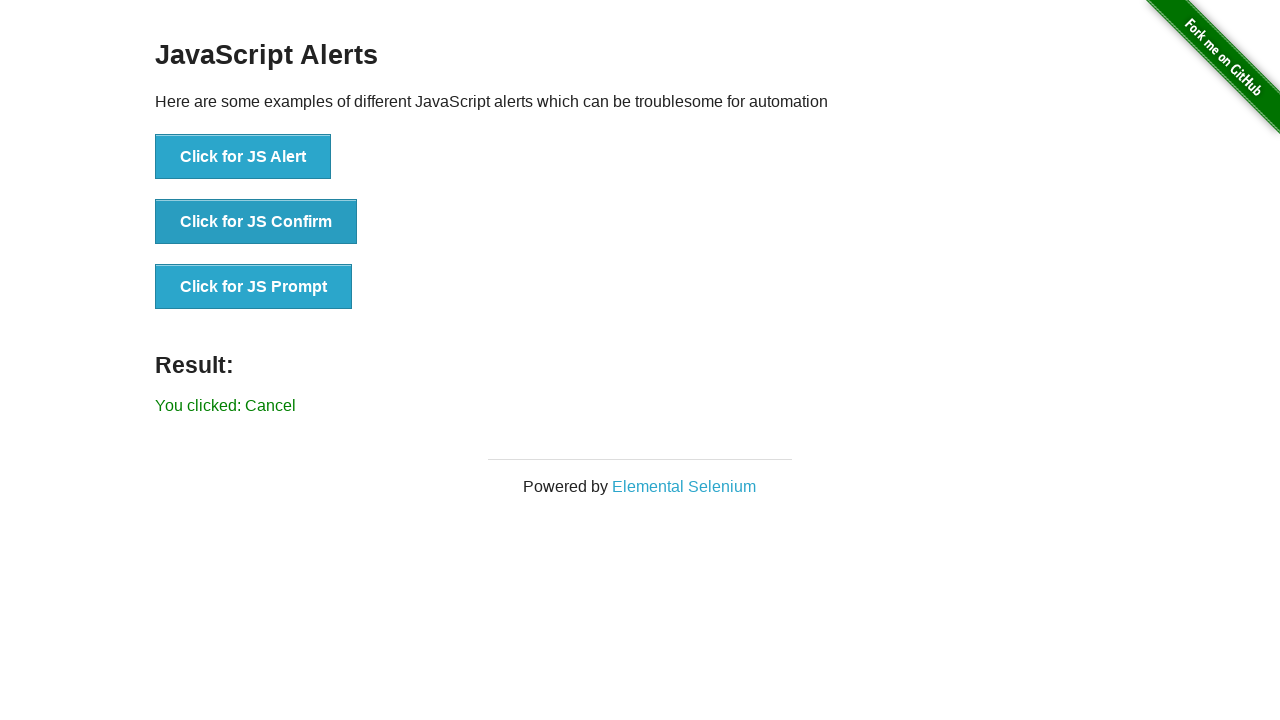

Verified cancel message appeared after dismissing alert
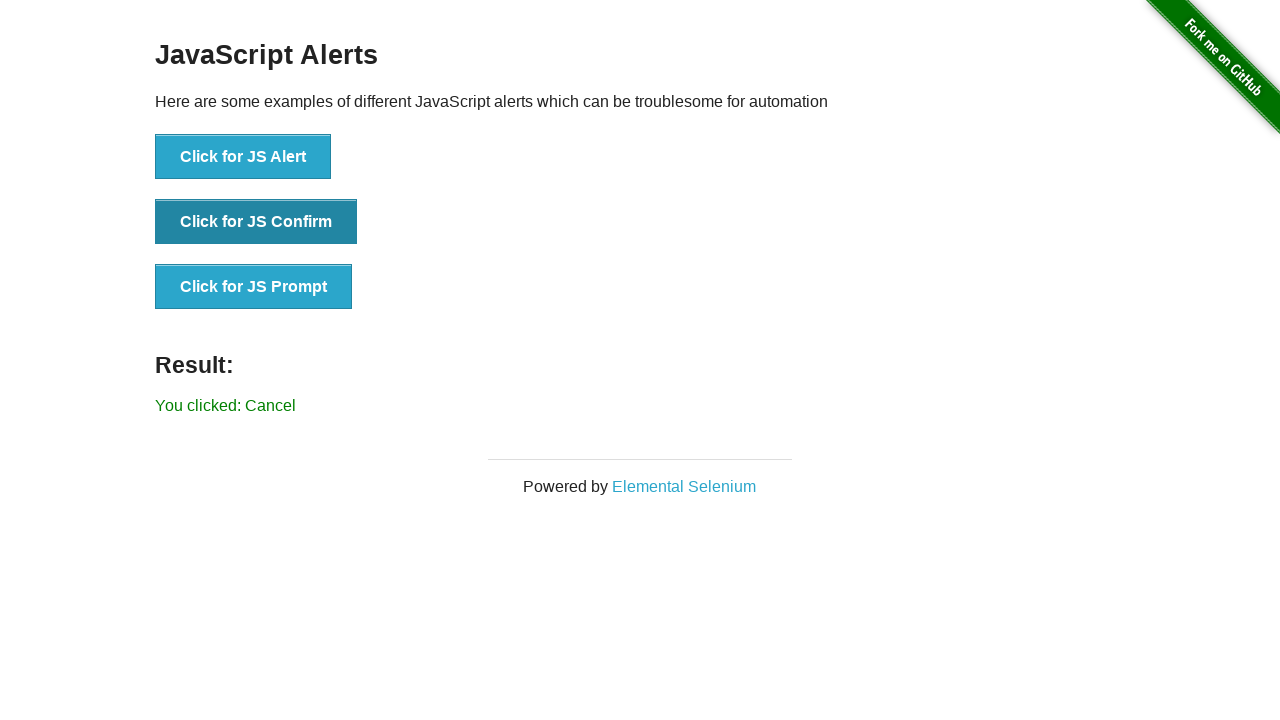

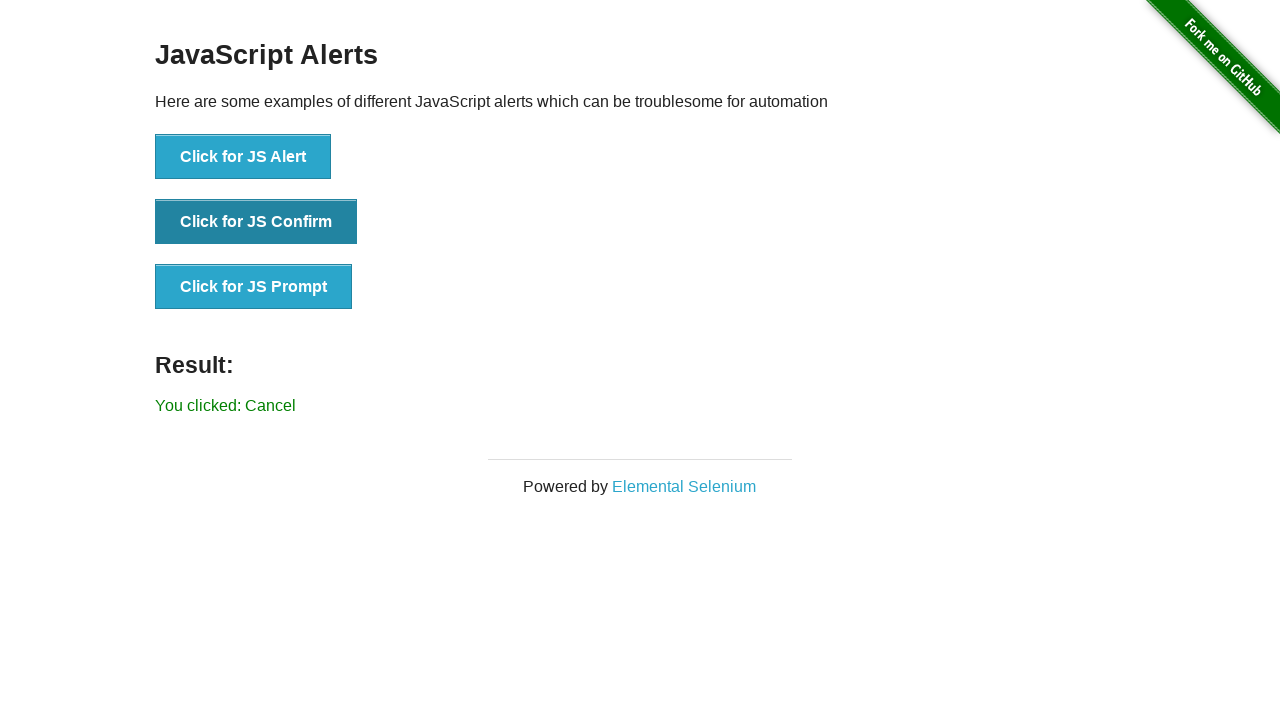